Tests navigation on a training website by clicking on the "Courses" dropdown menu and selecting the "Data Warehousing (5)" option from the list.

Starting URL: http://greenstech.in/selenium-course-content.html

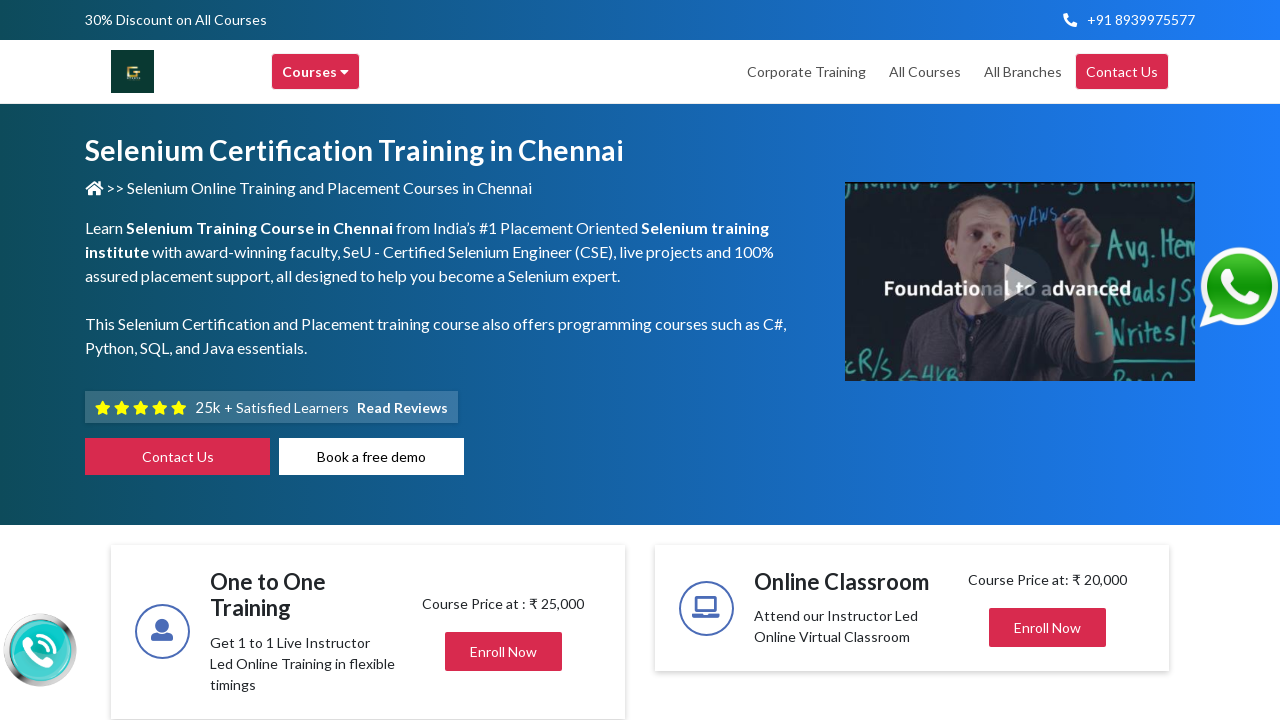

Clicked on the 'Courses' dropdown menu at (316, 72) on xpath=//div[text()='Courses ']
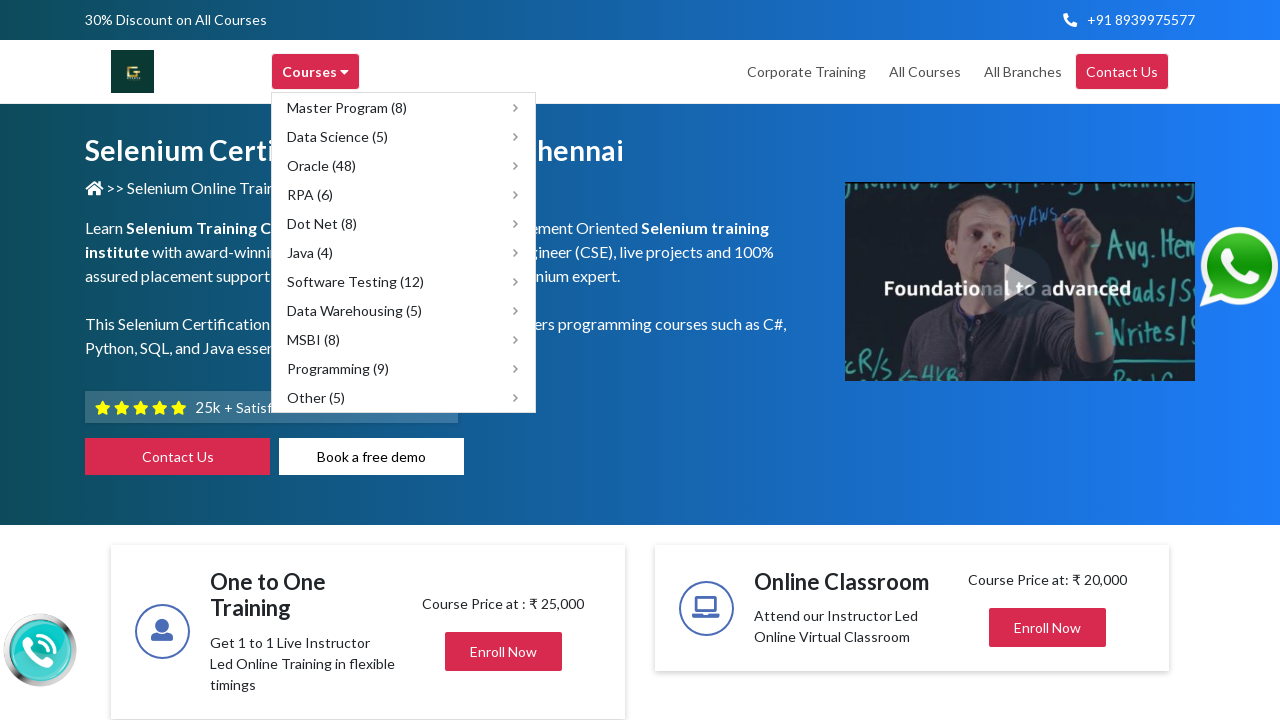

Dropdown menu options loaded
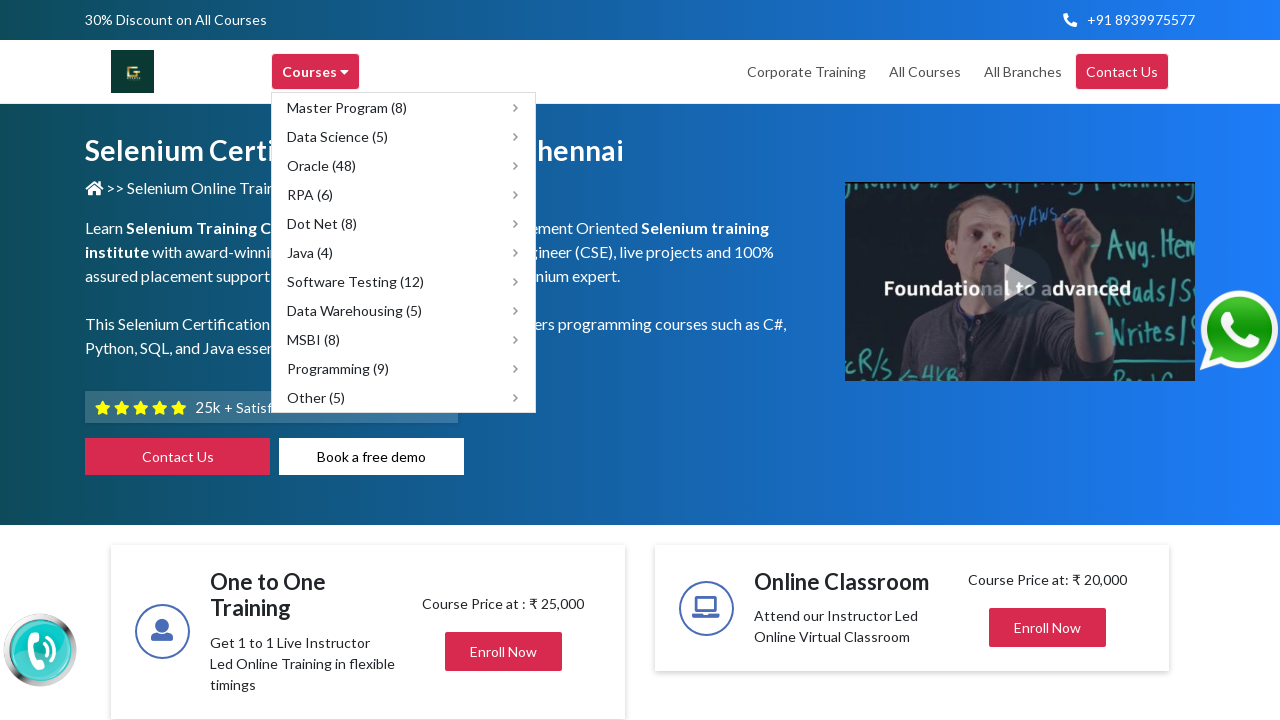

Located all dropdown menu options
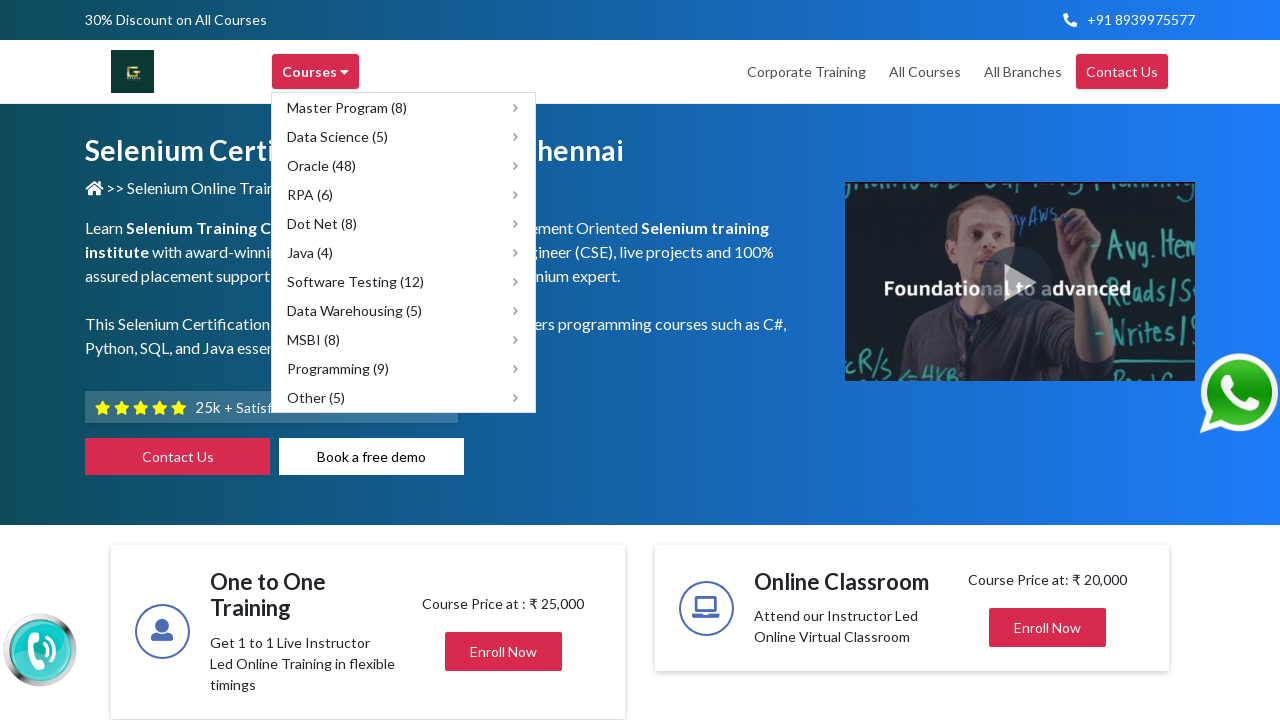

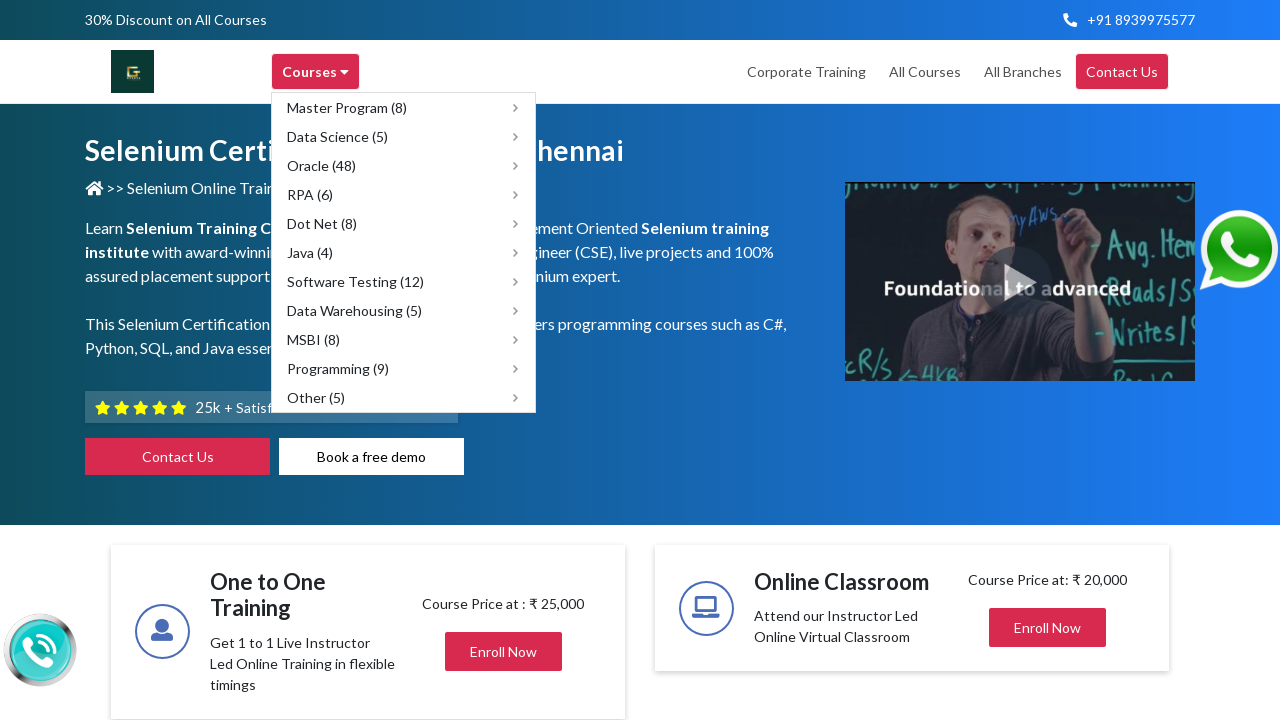